Tests adding Espresso, Cappuccino, and Mocha to the cart, navigates to cart page, and verifies the total price is $37.00

Starting URL: https://seleniumbase.io/coffee/

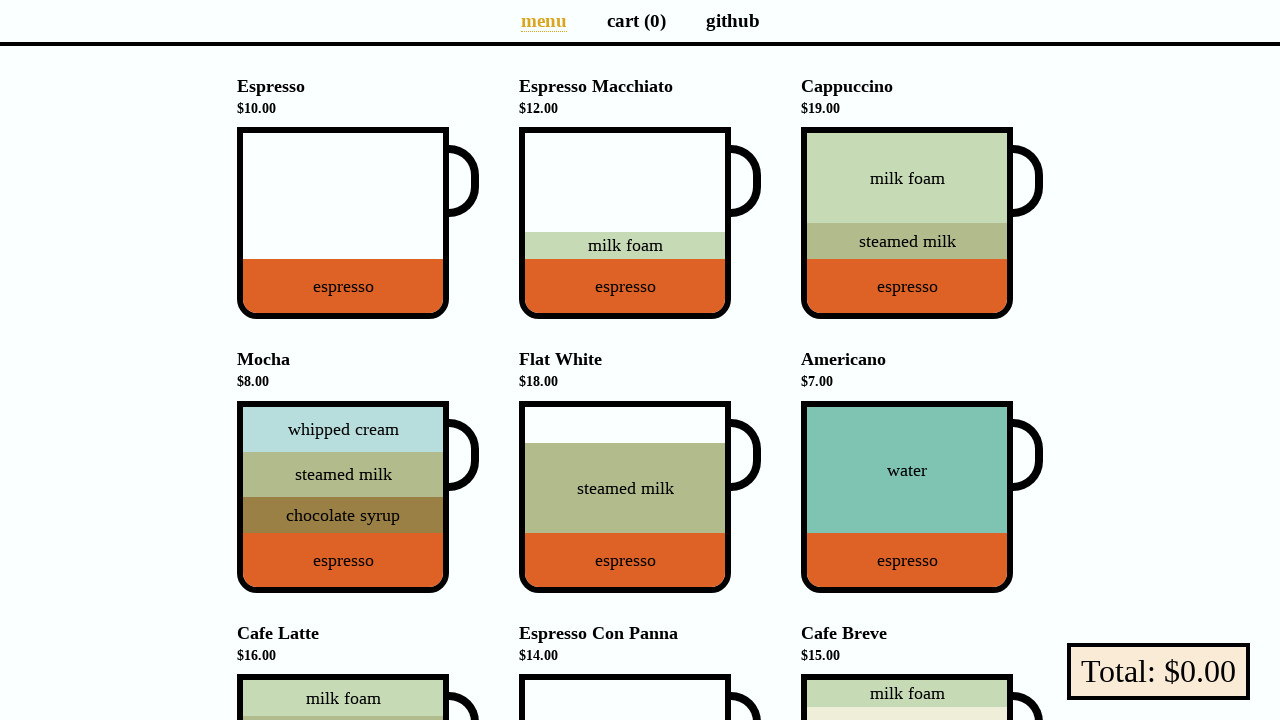

Clicked on Espresso to add it to cart at (343, 223) on div[data-test="Espresso"]
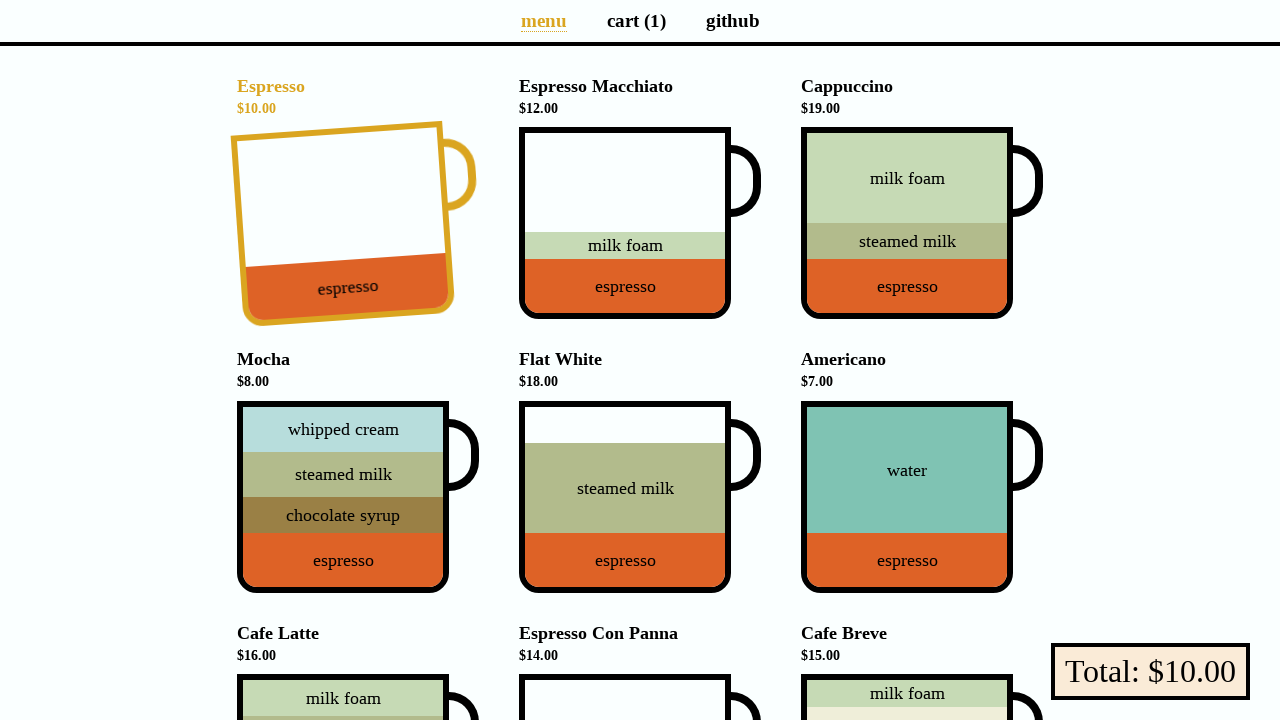

Clicked on Cappuccino to add it to cart at (907, 223) on div[data-test="Cappuccino"]
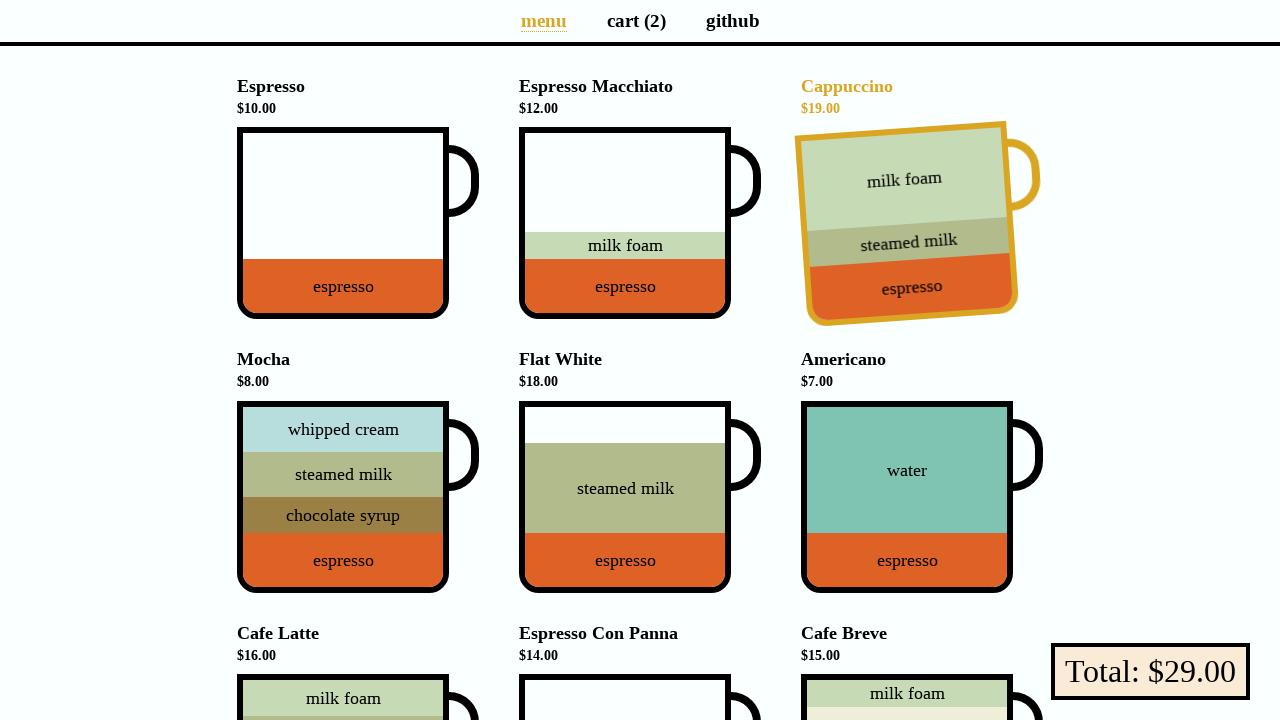

Clicked on Mocha to add it to cart at (343, 497) on div[data-test="Mocha"]
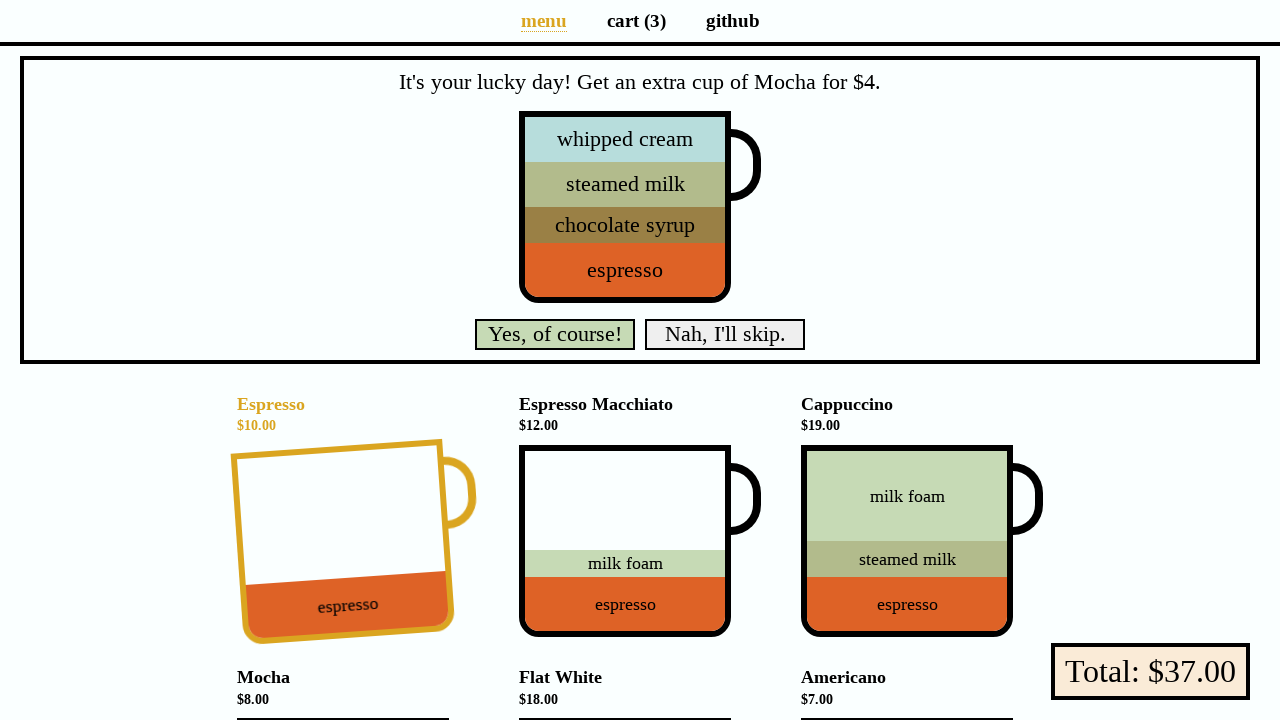

Clicked on Cart page link to navigate to cart at (636, 20) on a[aria-label="Cart page"]
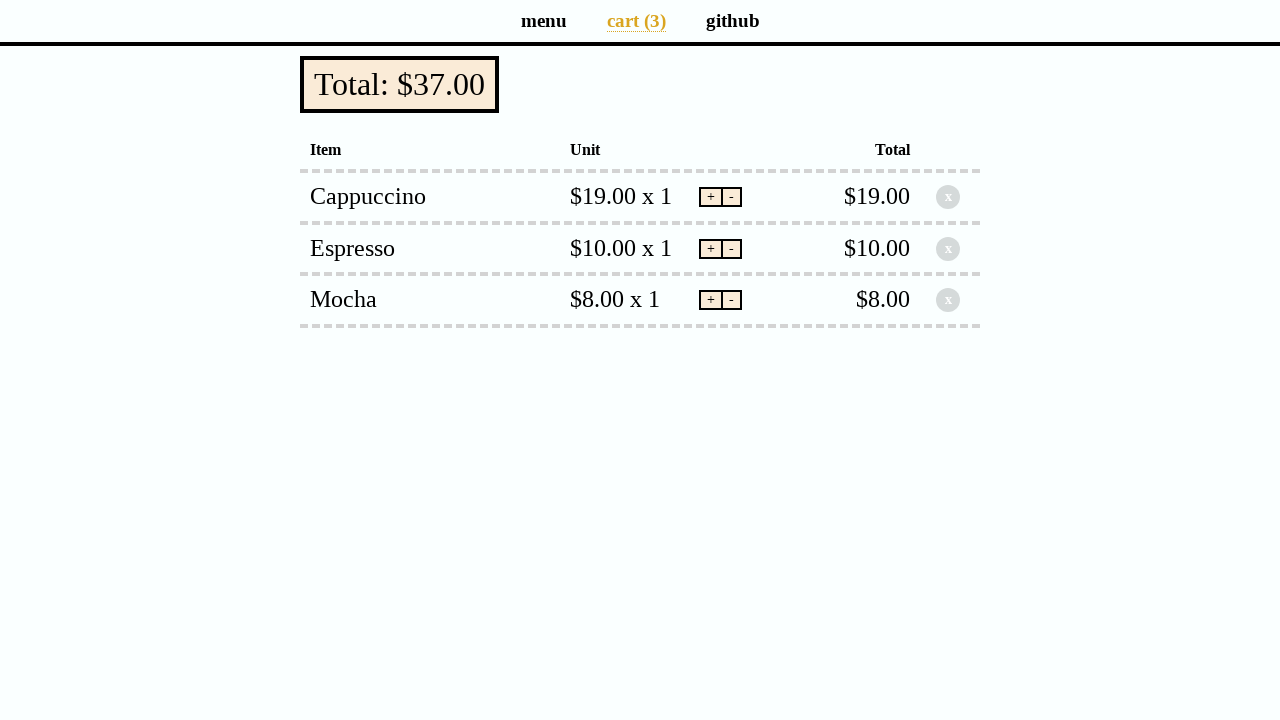

Verified checkout button displays total price of $37.00
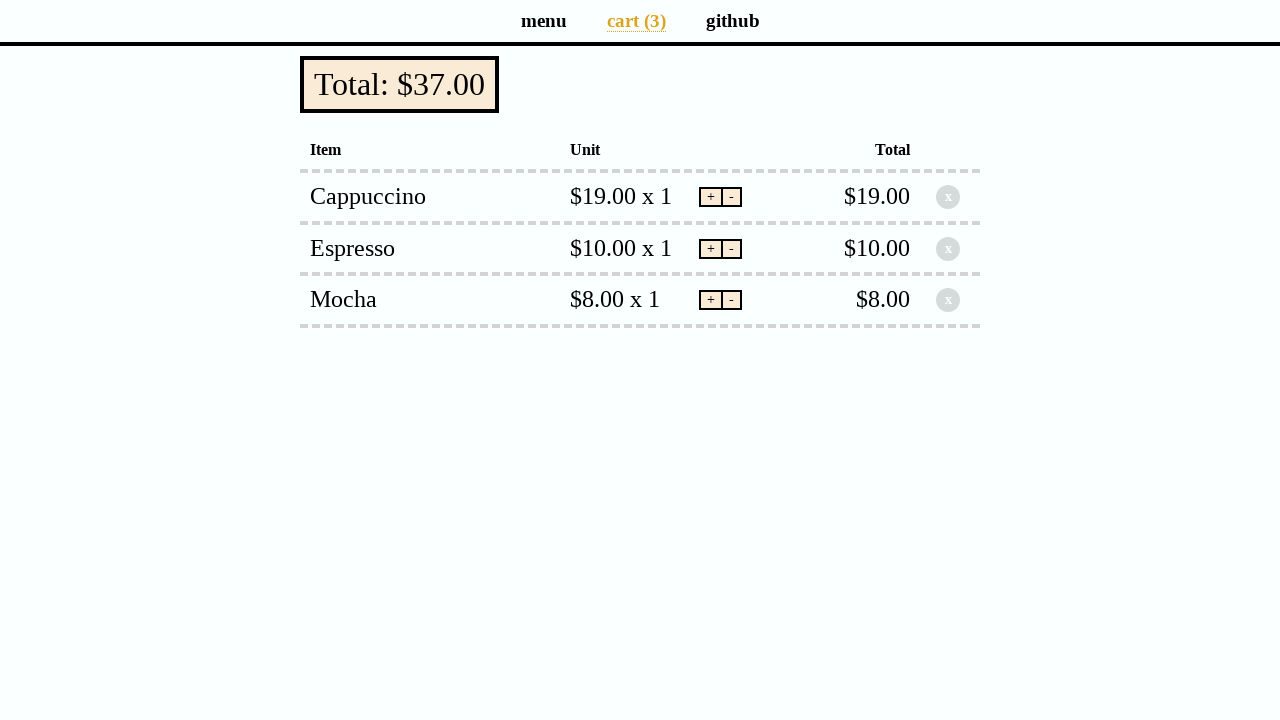

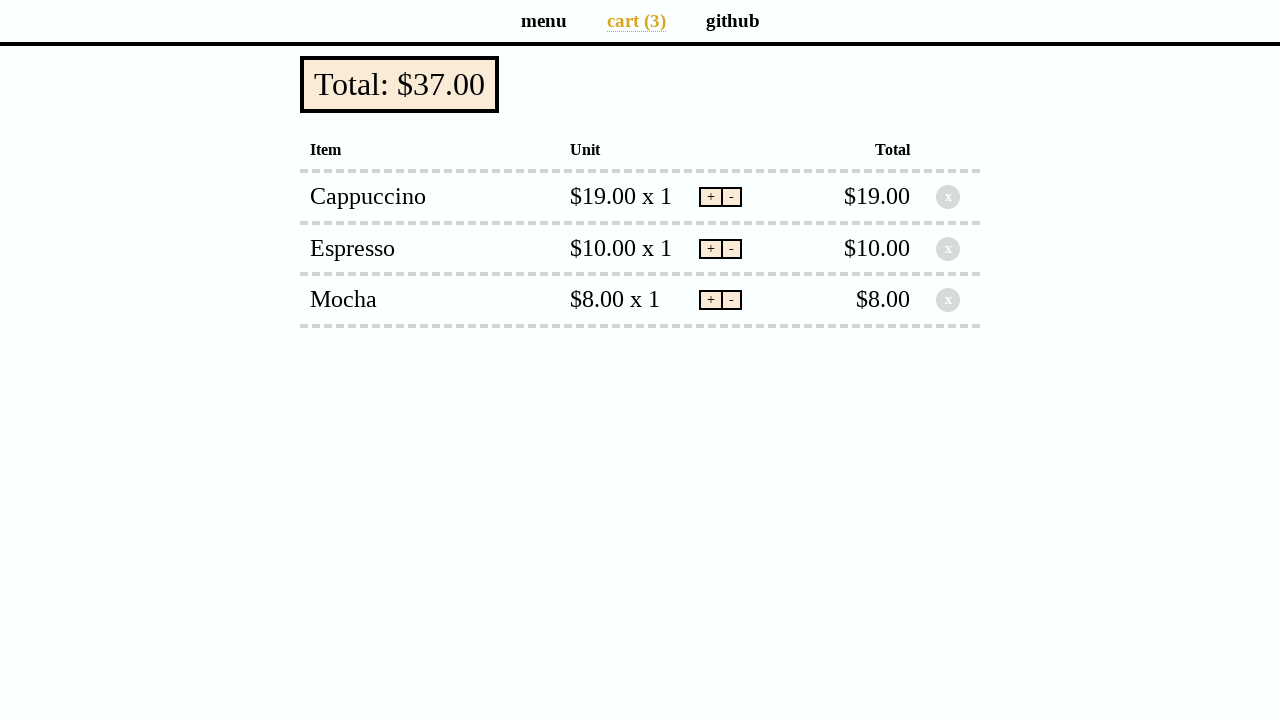